Tests the random joke fetcher application by clicking the "Get a Joke" button and waiting for a joke to be displayed.

Starting URL: https://random-joke-fetcher.vercel.app/

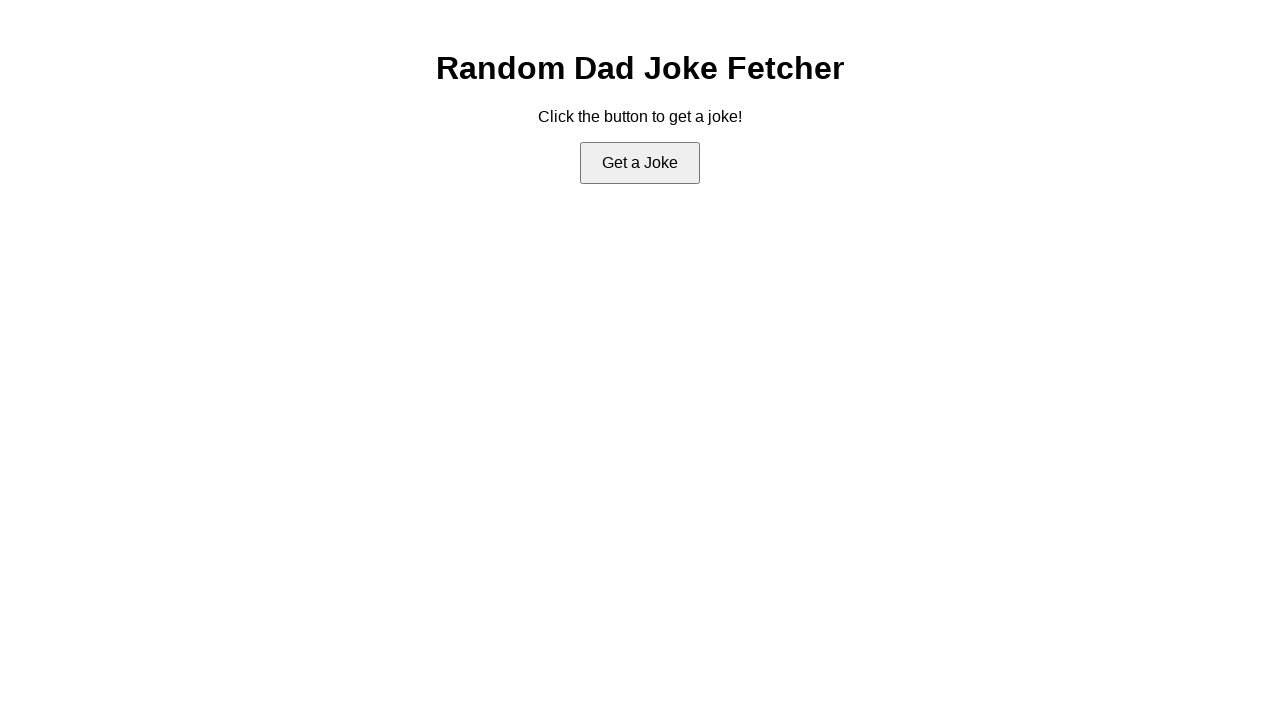

Clicked the 'Get a Joke' button at (640, 163) on #fetch-joke
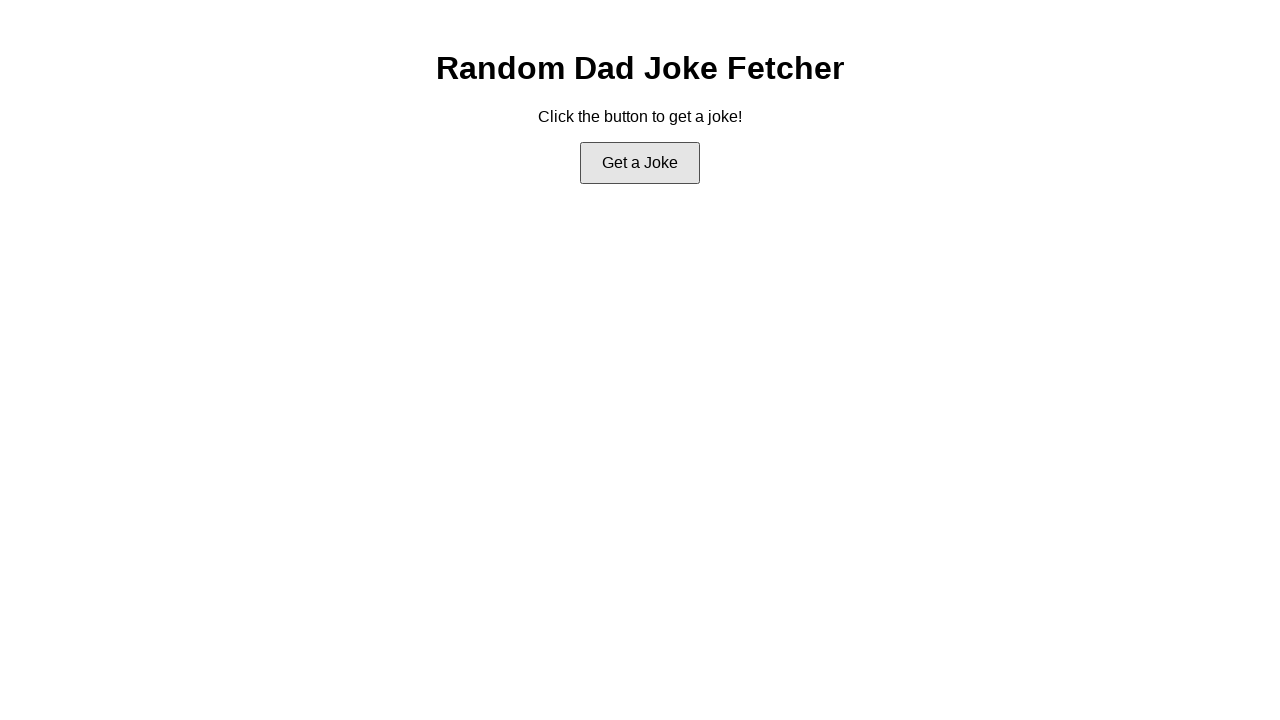

Waited for joke text to change from default message
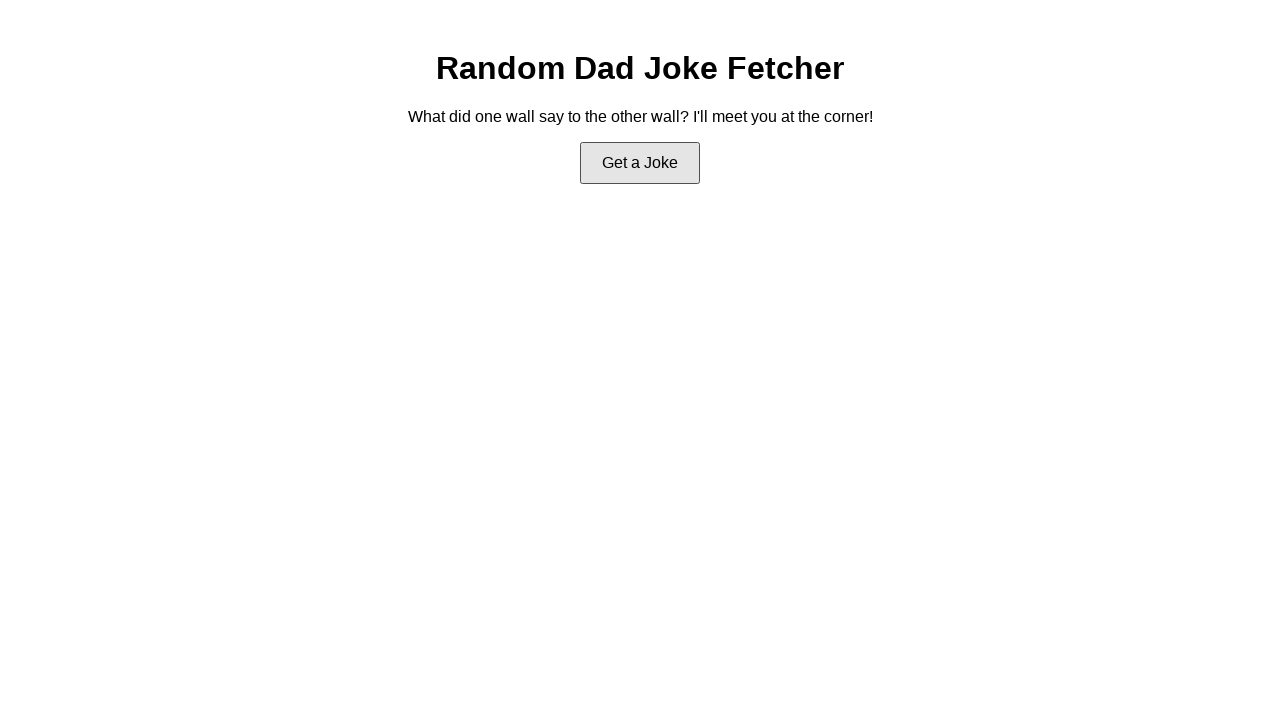

Verified joke element is displayed
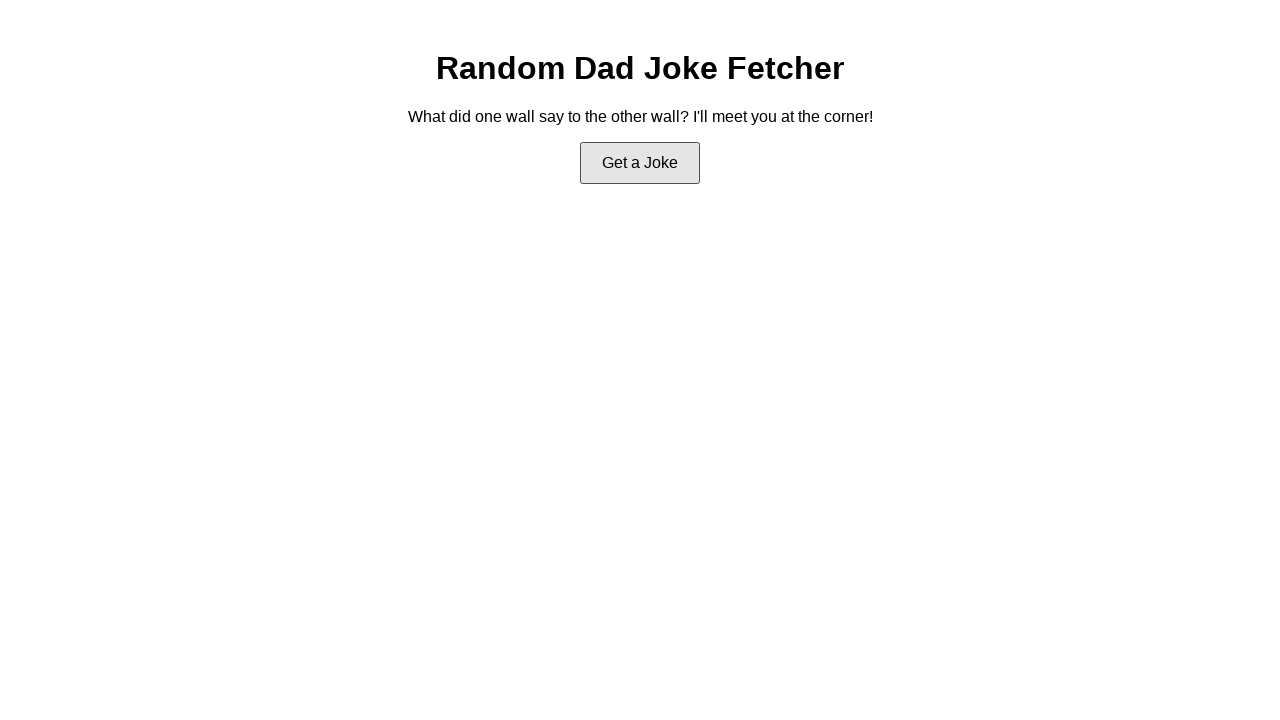

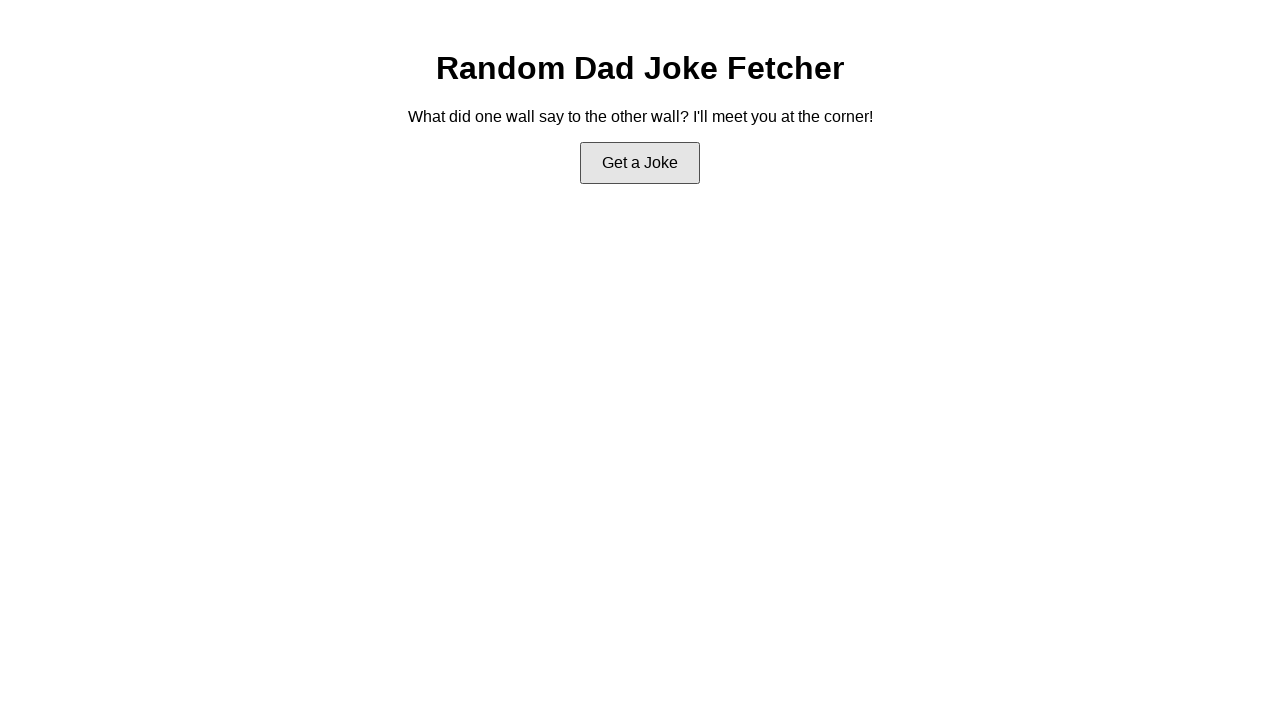